Tests interaction with elements inside Shadow DOM by finding and filling a text input field

Starting URL: https://selectorshub.com/iframe-in-shadow-dom/

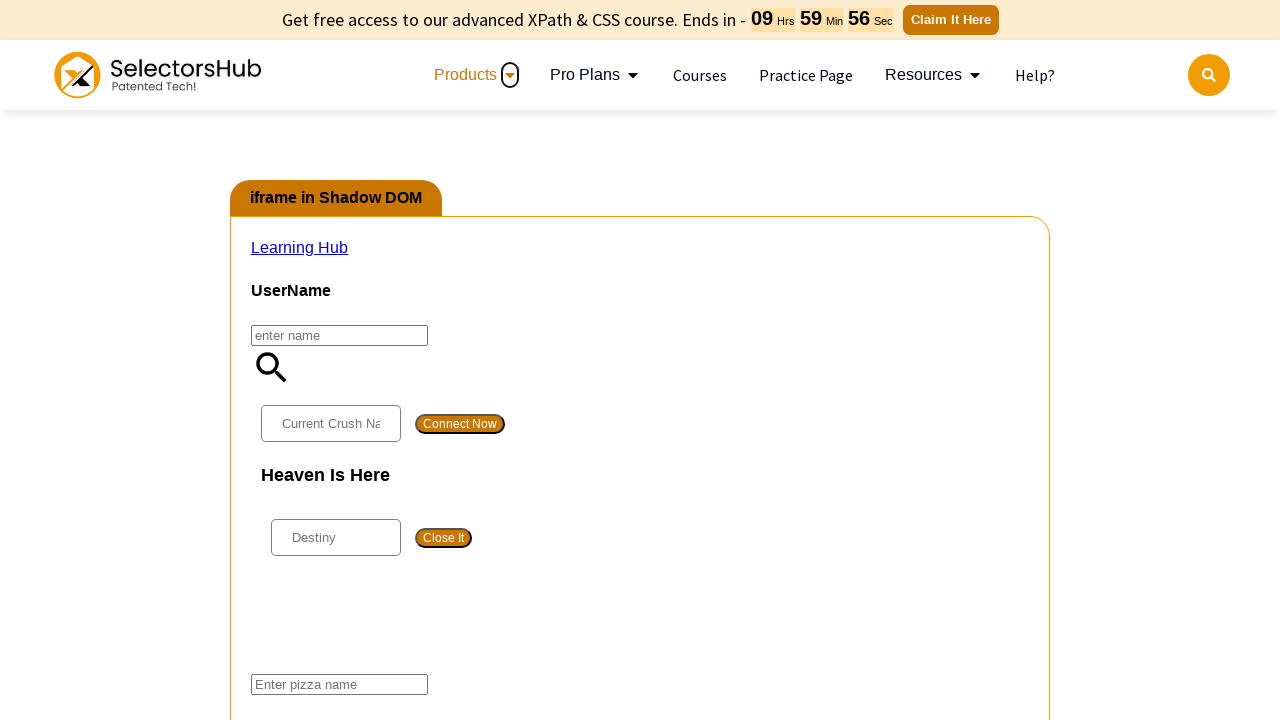

Waited 10 seconds for page to fully load
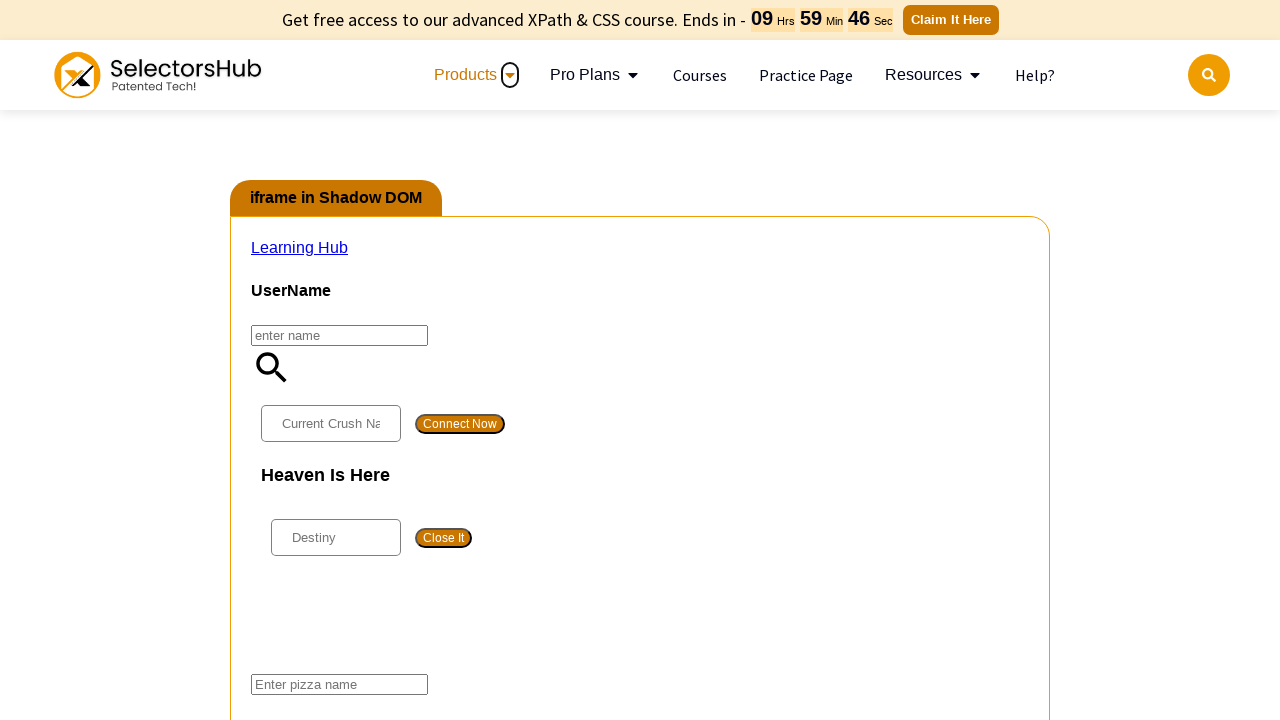

Located and filled shadow DOM input element with 'Shadow dom test'
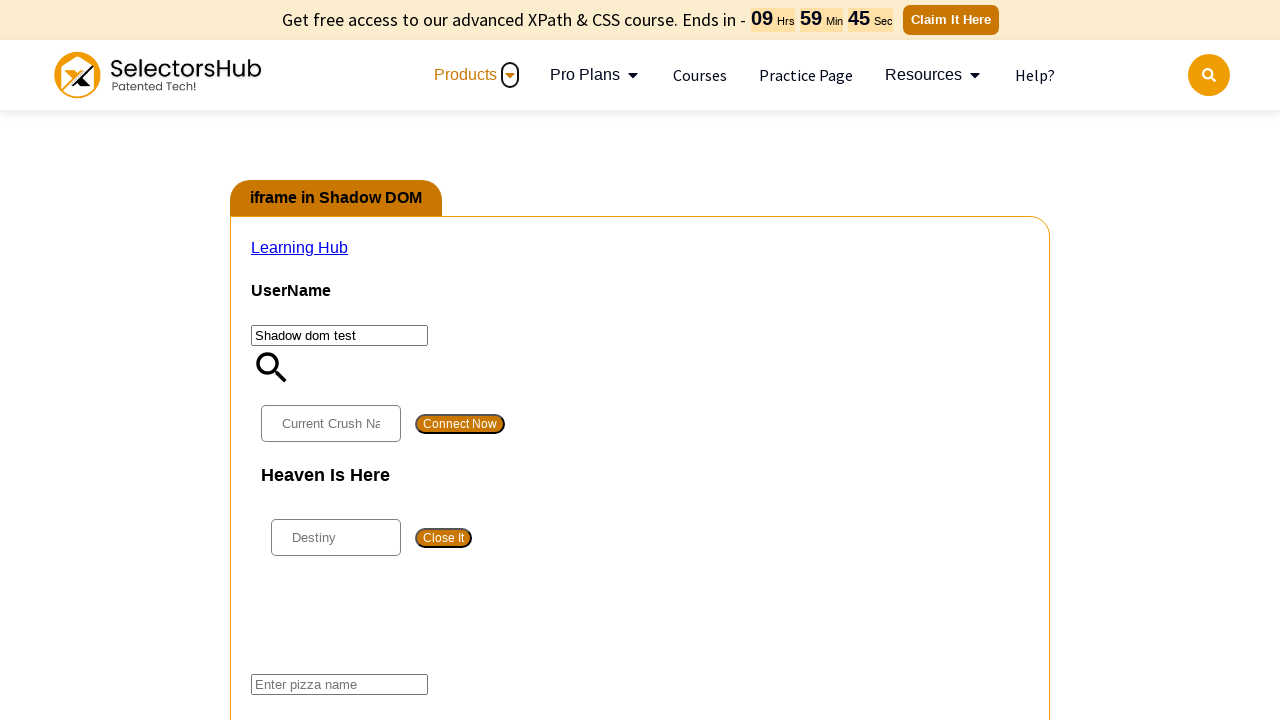

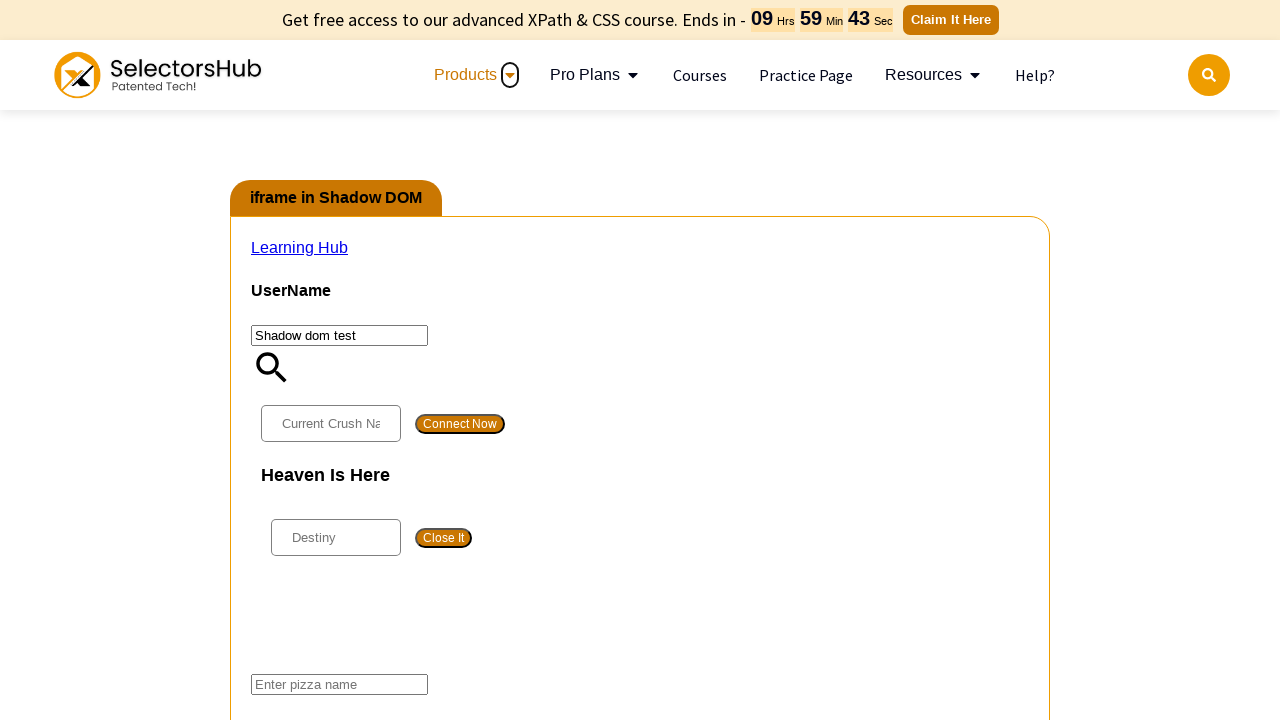